Tests dropdown/select element interaction on the Selenium web form demo page by selecting options by value and by visible text

Starting URL: https://www.selenium.dev/selenium/web/web-form.html

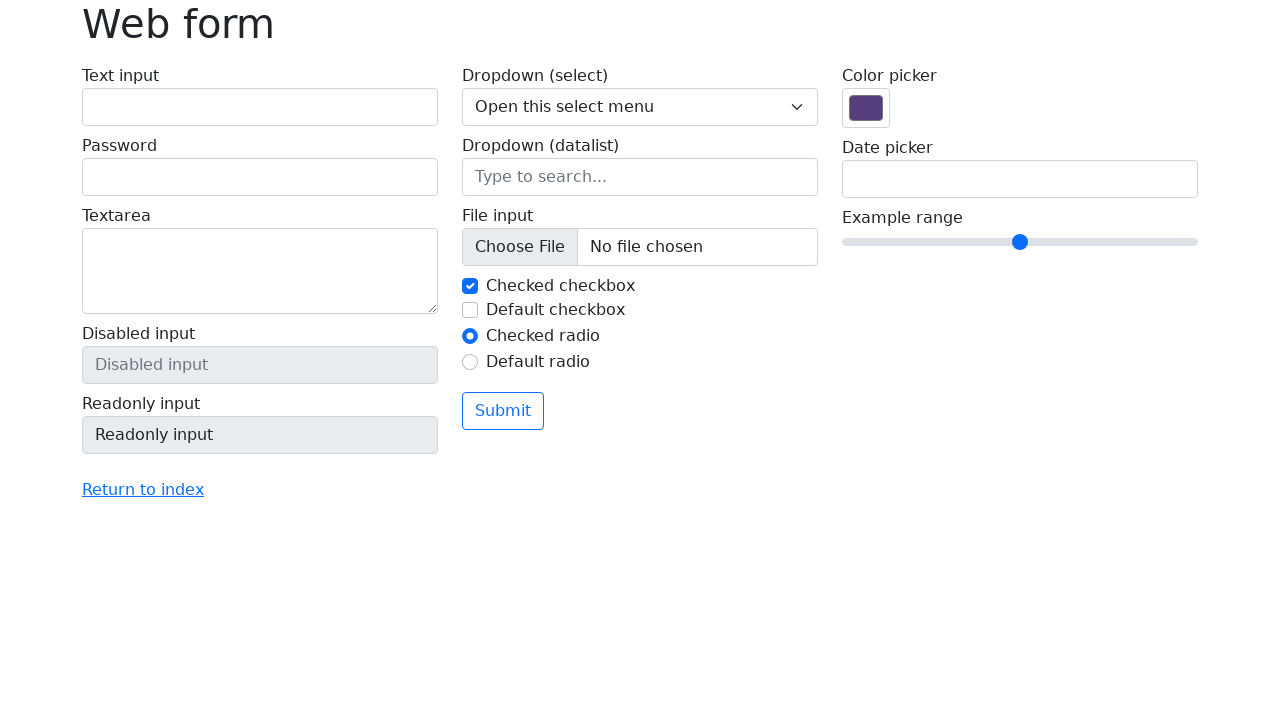

Waited for select element to be available
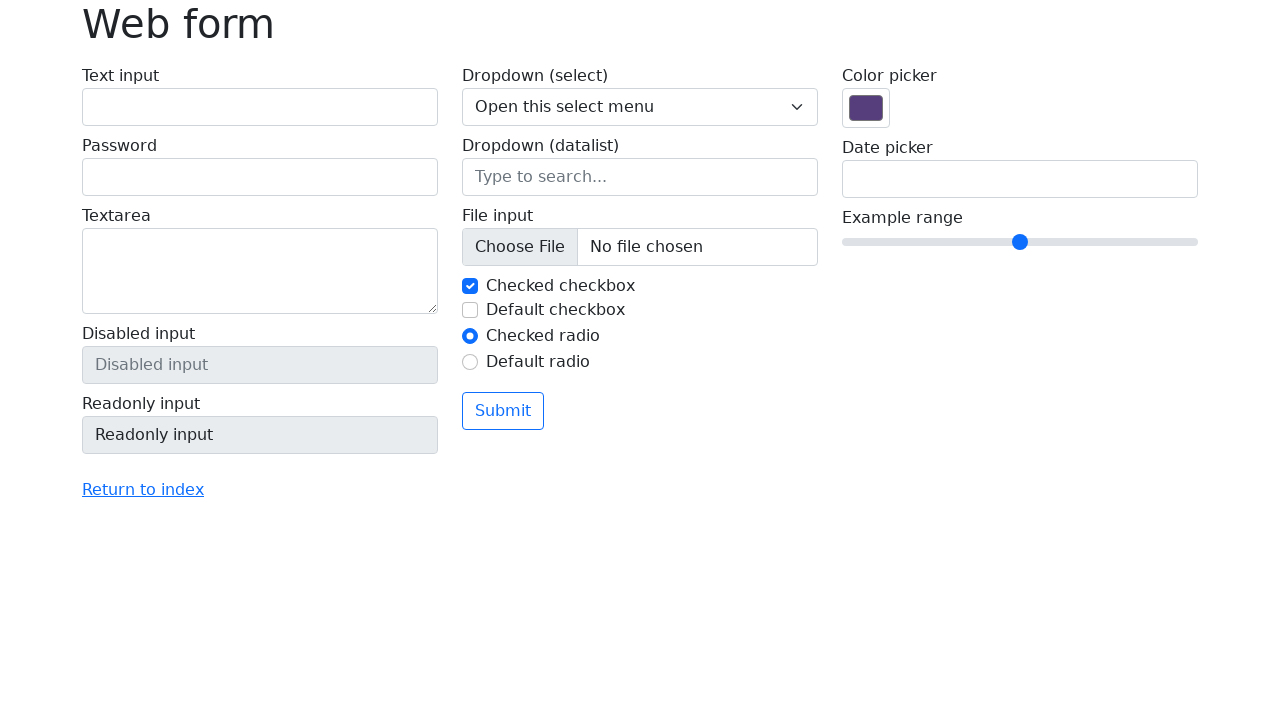

Selected dropdown option by value '1' on select[name='my-select']
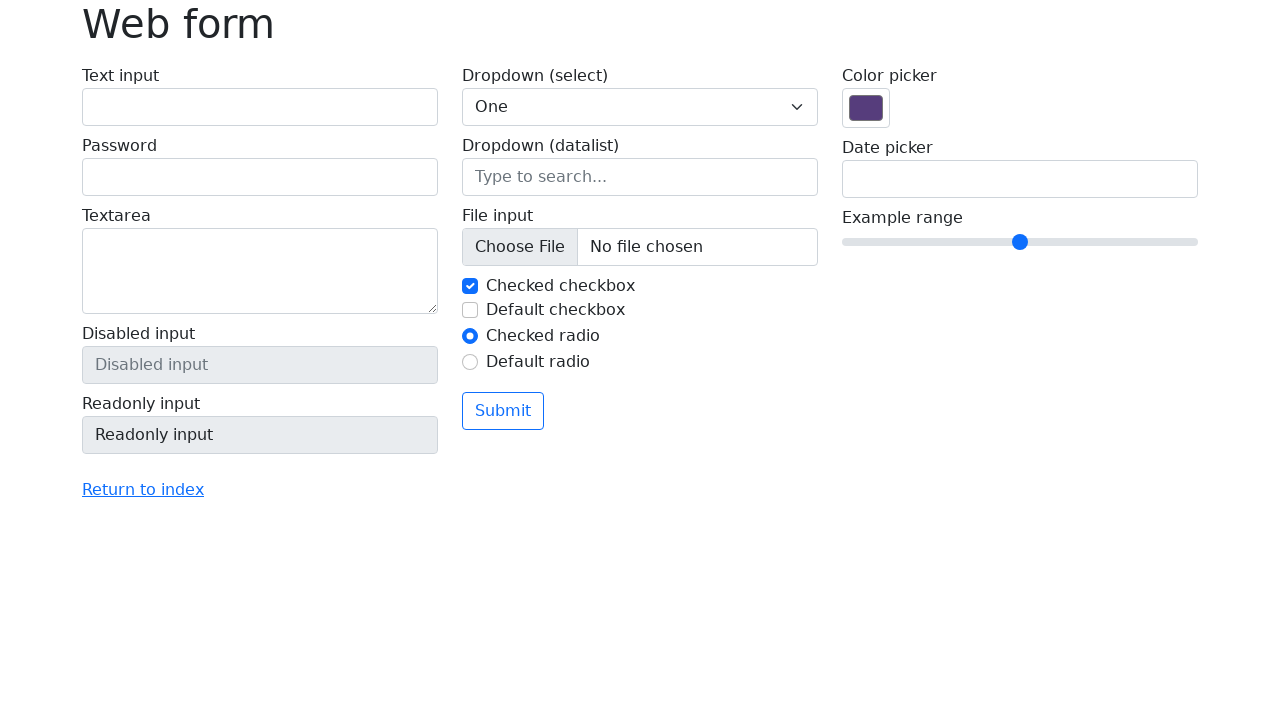

Selected dropdown option by visible text 'Two' on select[name='my-select']
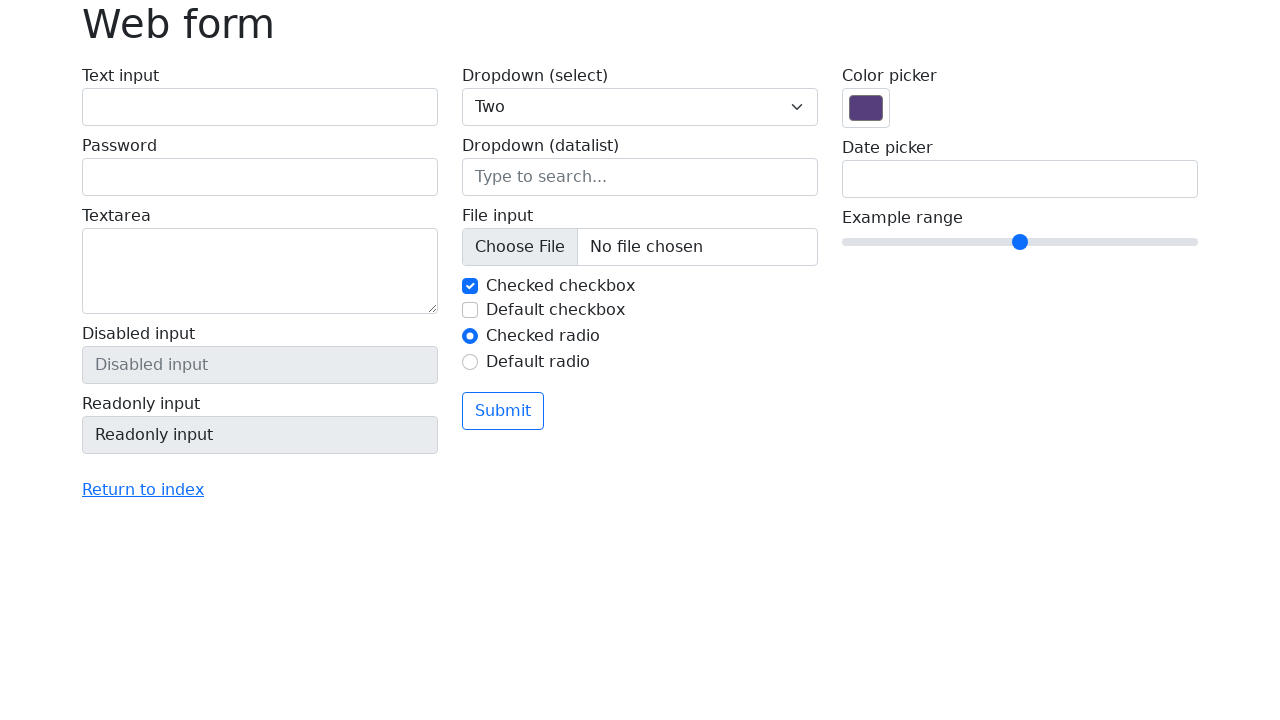

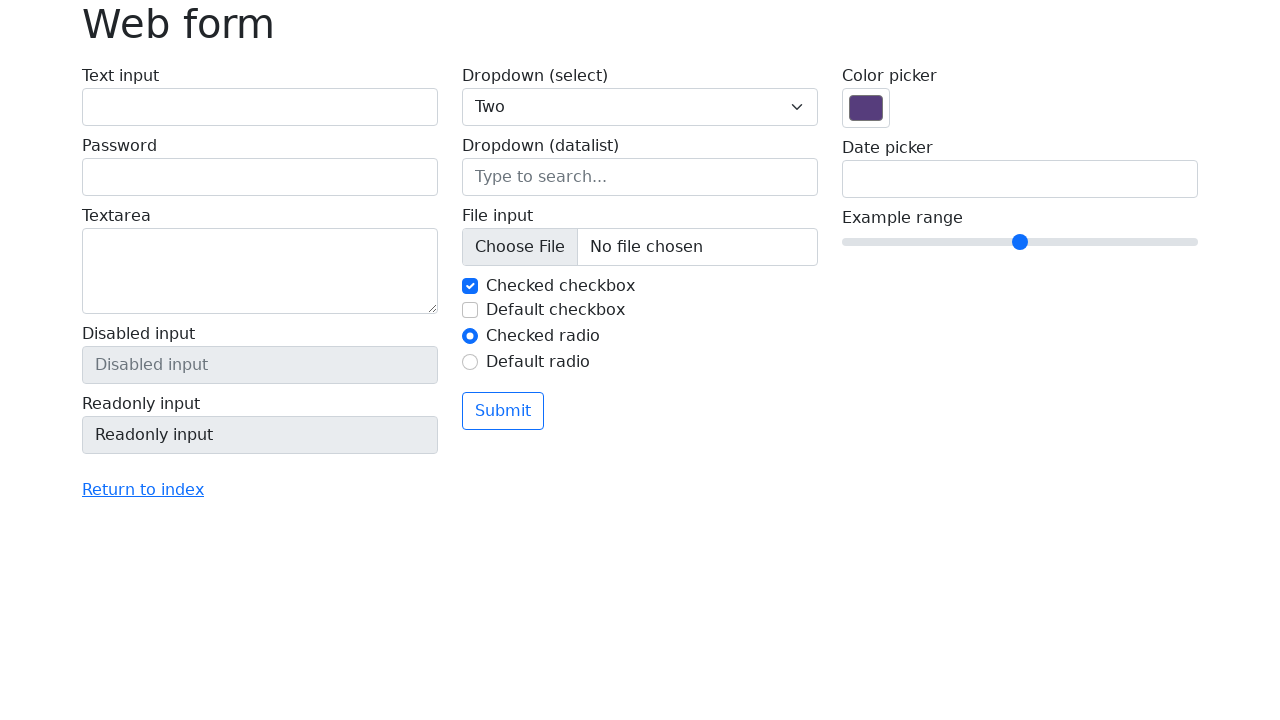